Tests drag and drop functionality on jQuery UI demo page by dragging an element and dropping it onto a target element within an iframe

Starting URL: https://jqueryui.com/droppable/

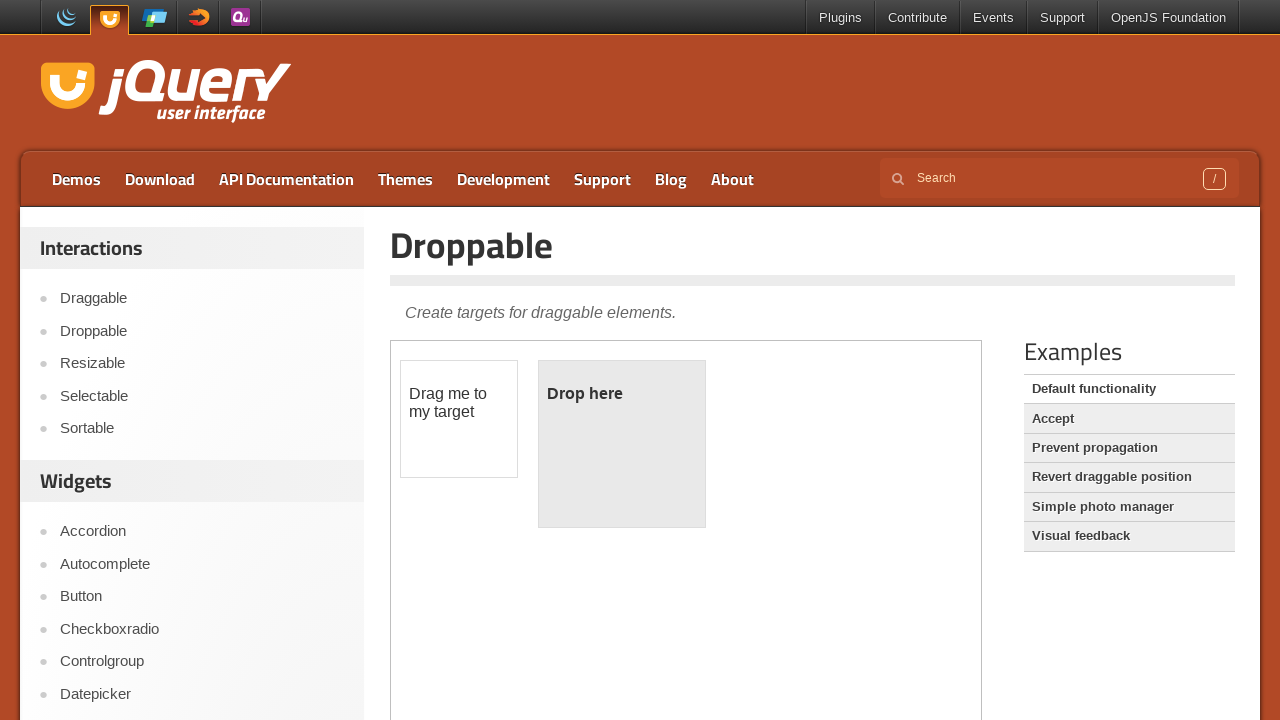

Located the iframe containing the drag and drop demo
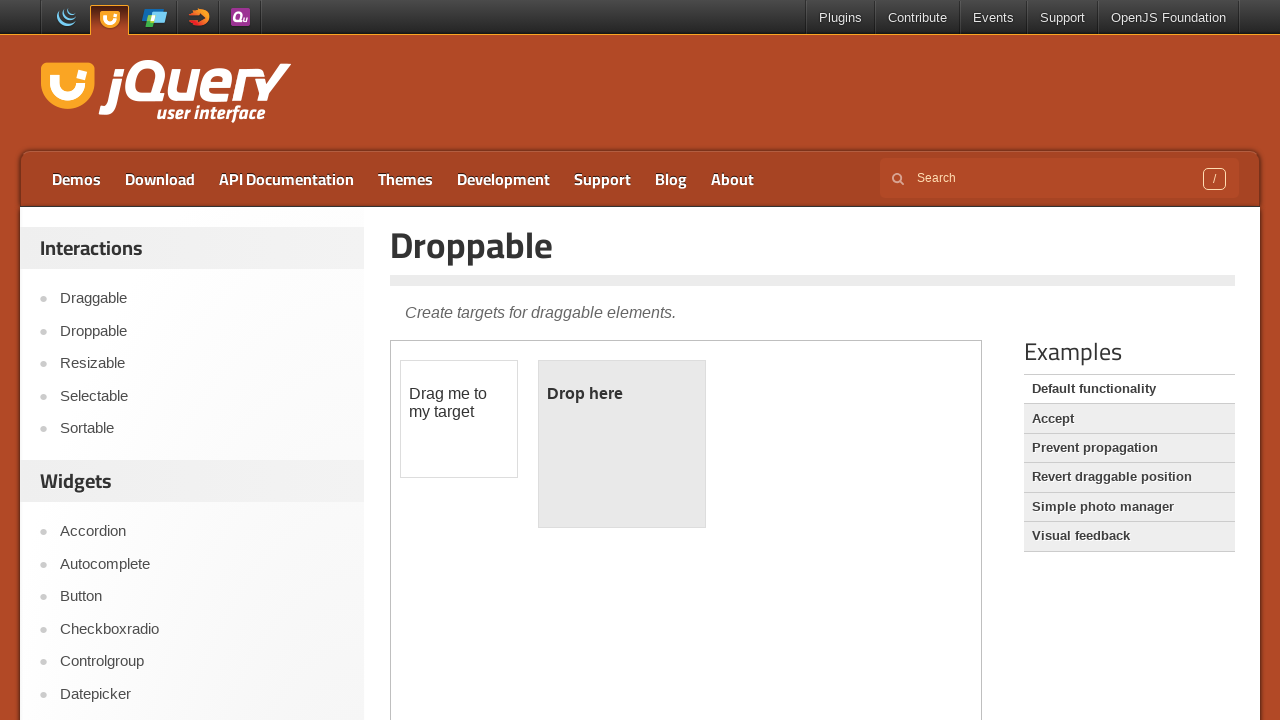

Located the draggable element
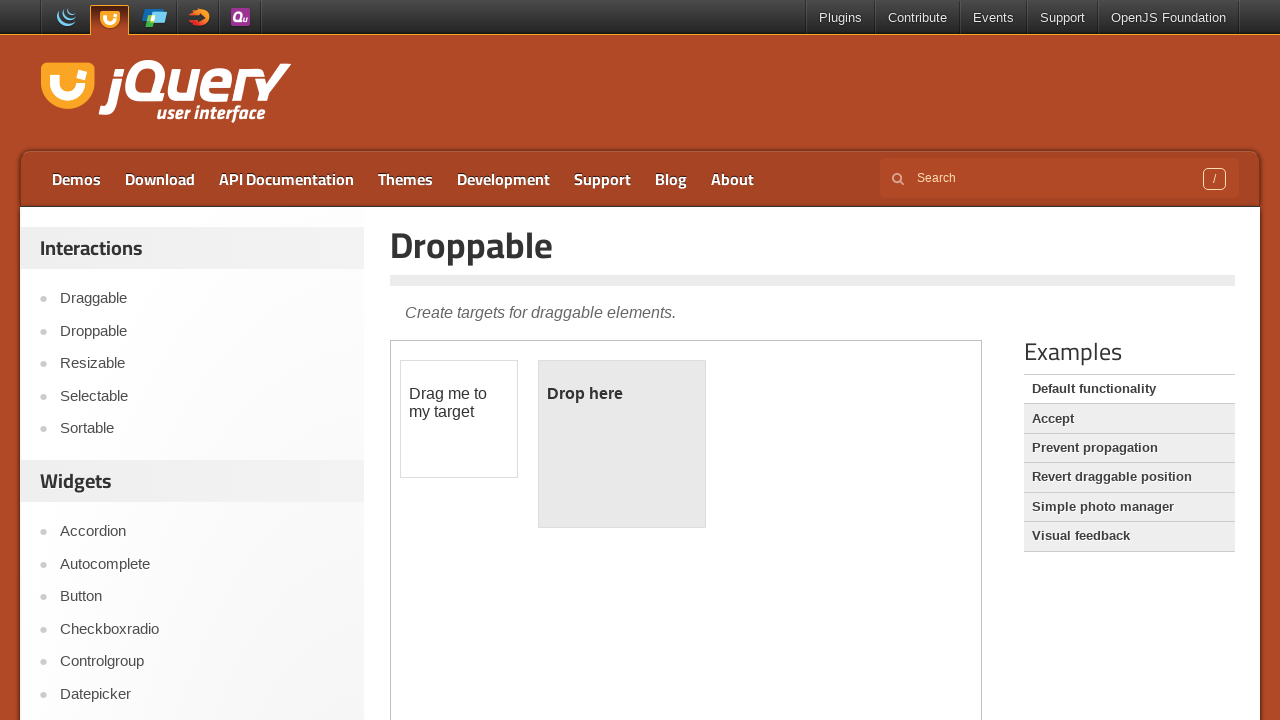

Located the droppable target element
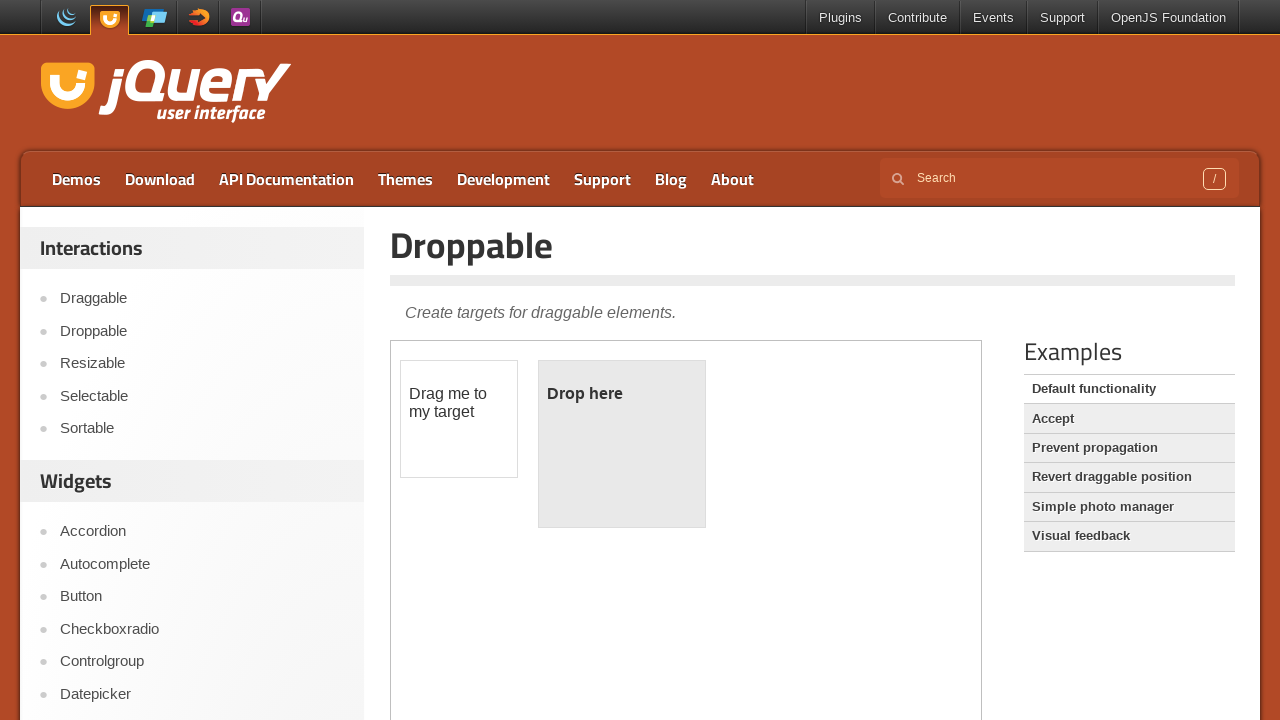

Dragged the draggable element and dropped it onto the droppable target at (622, 444)
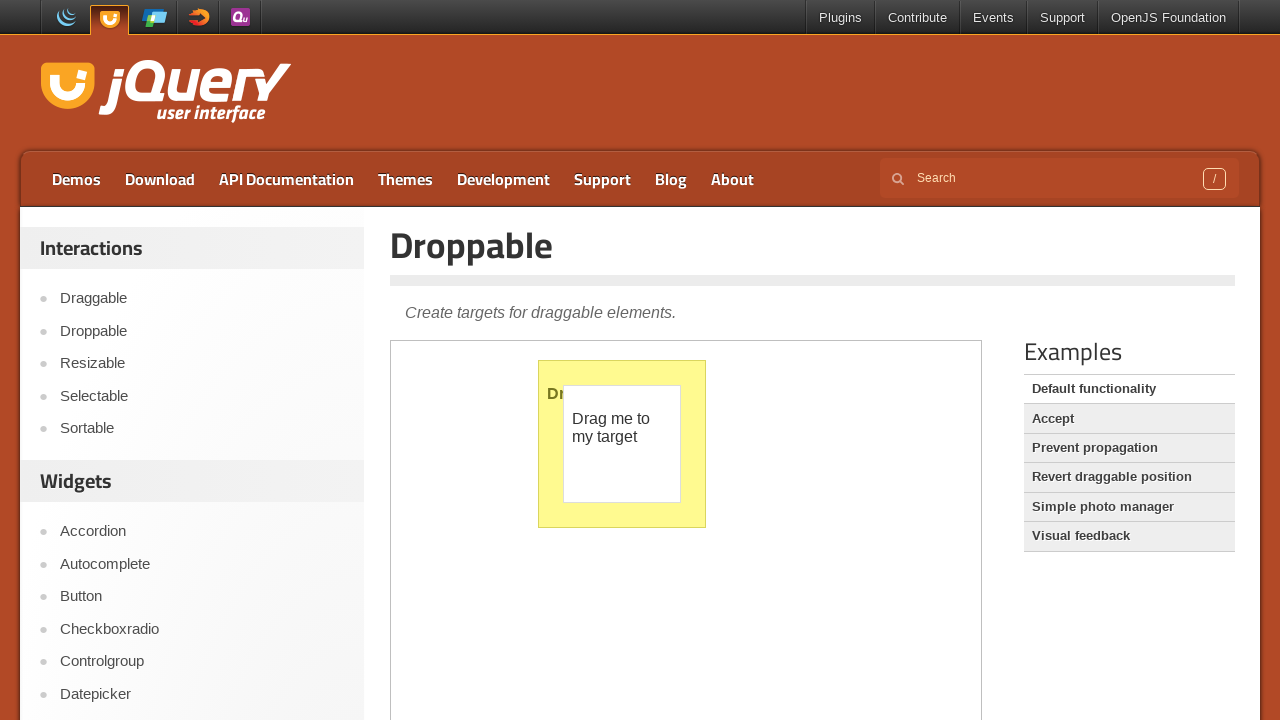

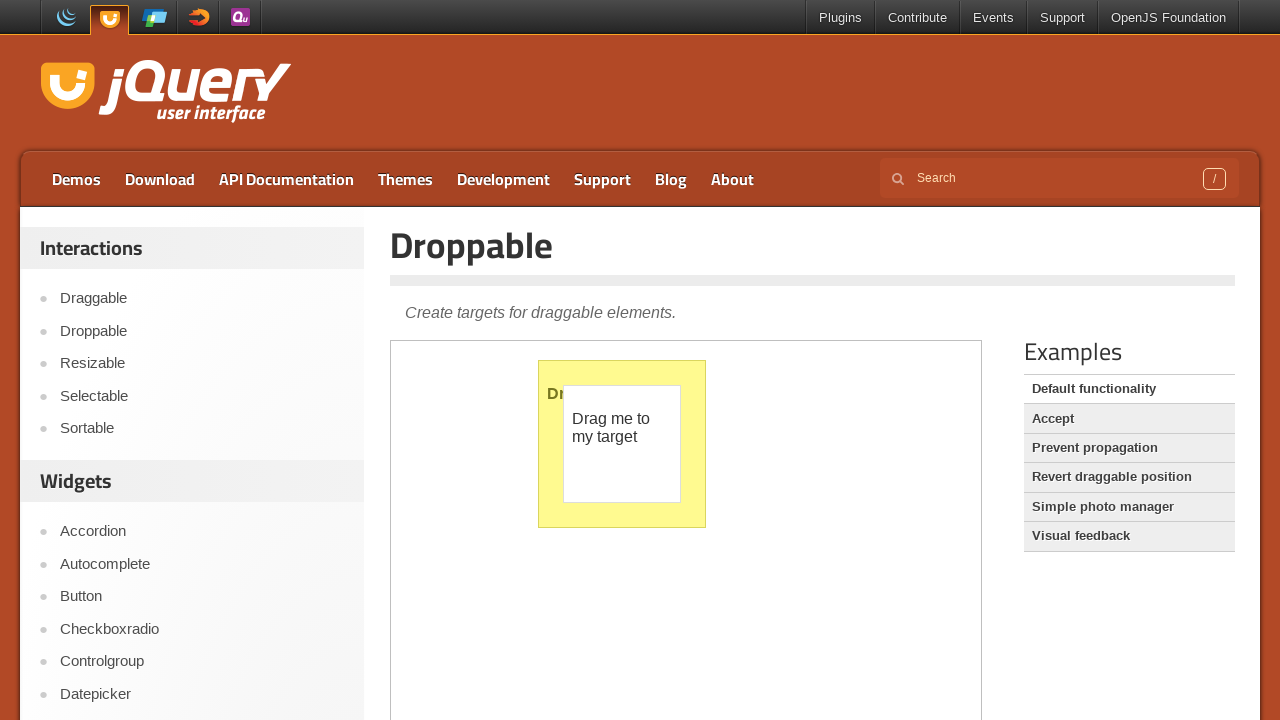